Tests the percent calculator functionality on calculator.net by navigating to the Math Calculators section, selecting the Percent Calculator, entering two values (10 and 50), and clicking calculate to verify the result displays.

Starting URL: http://www.calculator.net/

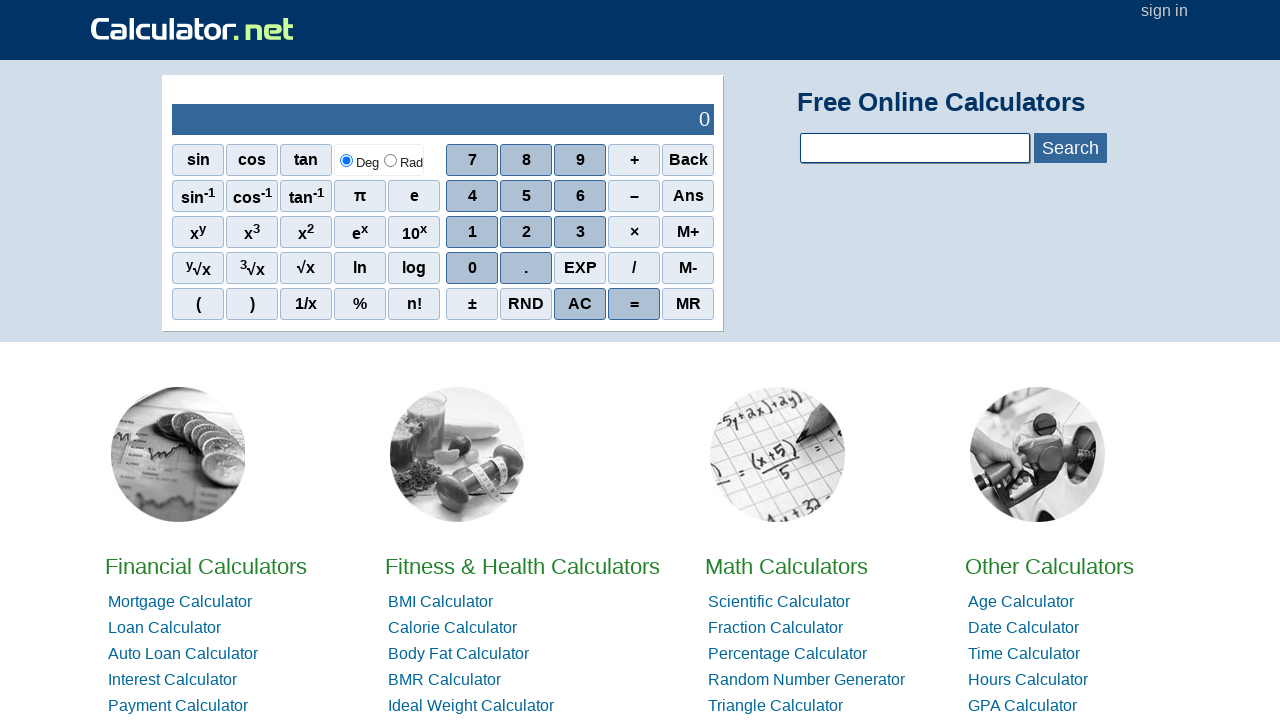

Clicked on Math Calculators link at (778, 454) on xpath=//a[contains(@href, 'math-calculator')]
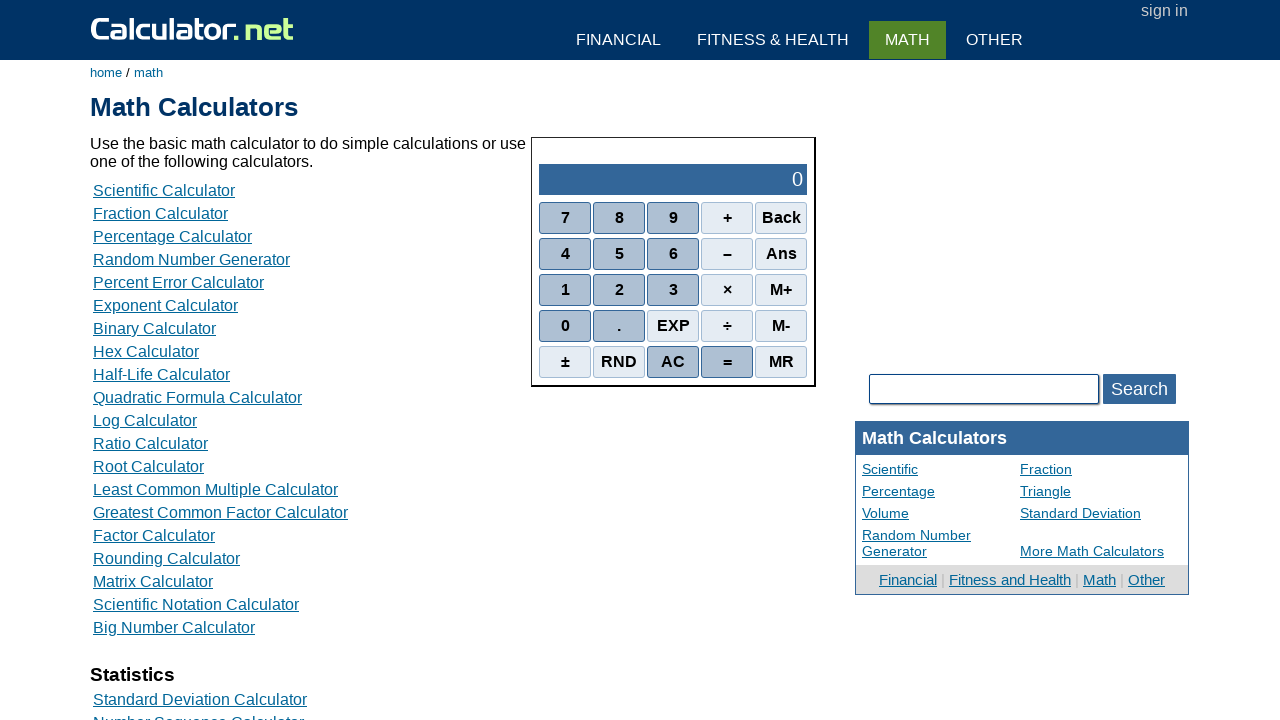

Clicked on Percent Calculator link at (172, 236) on xpath=//a[contains(@href, 'percent-calculator')]
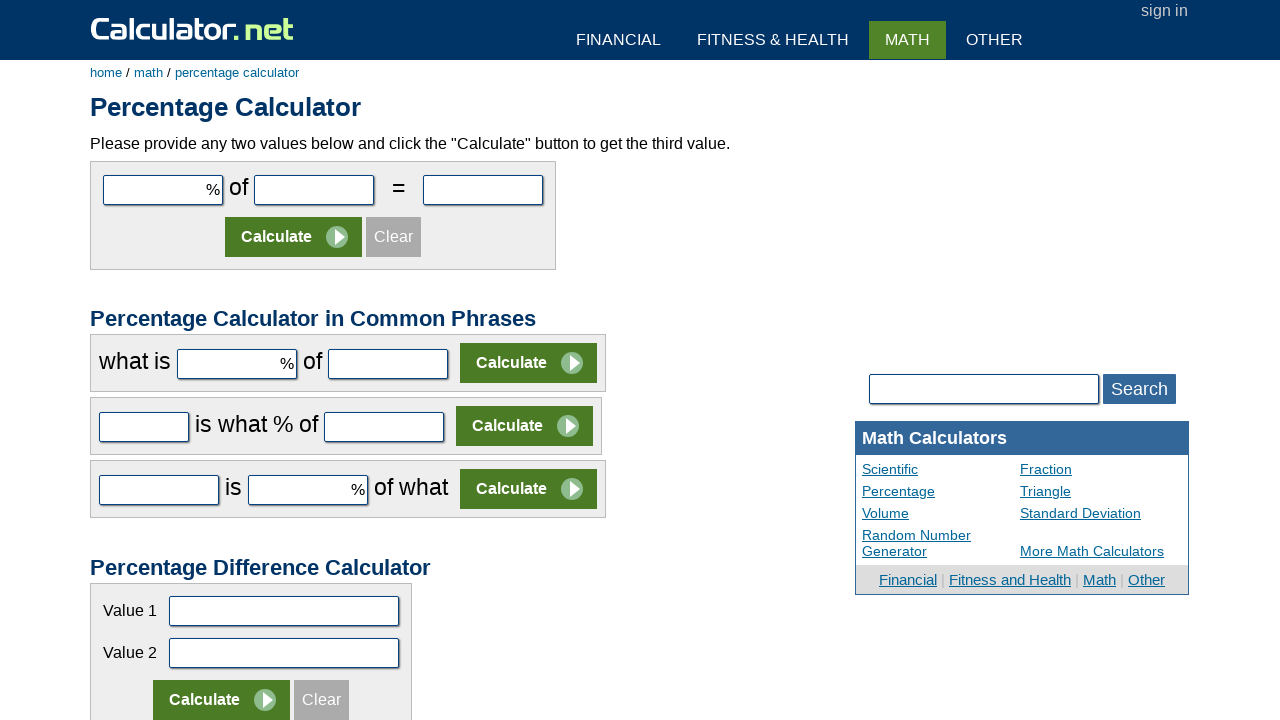

Entered value 10 in the first number field on #cpar1
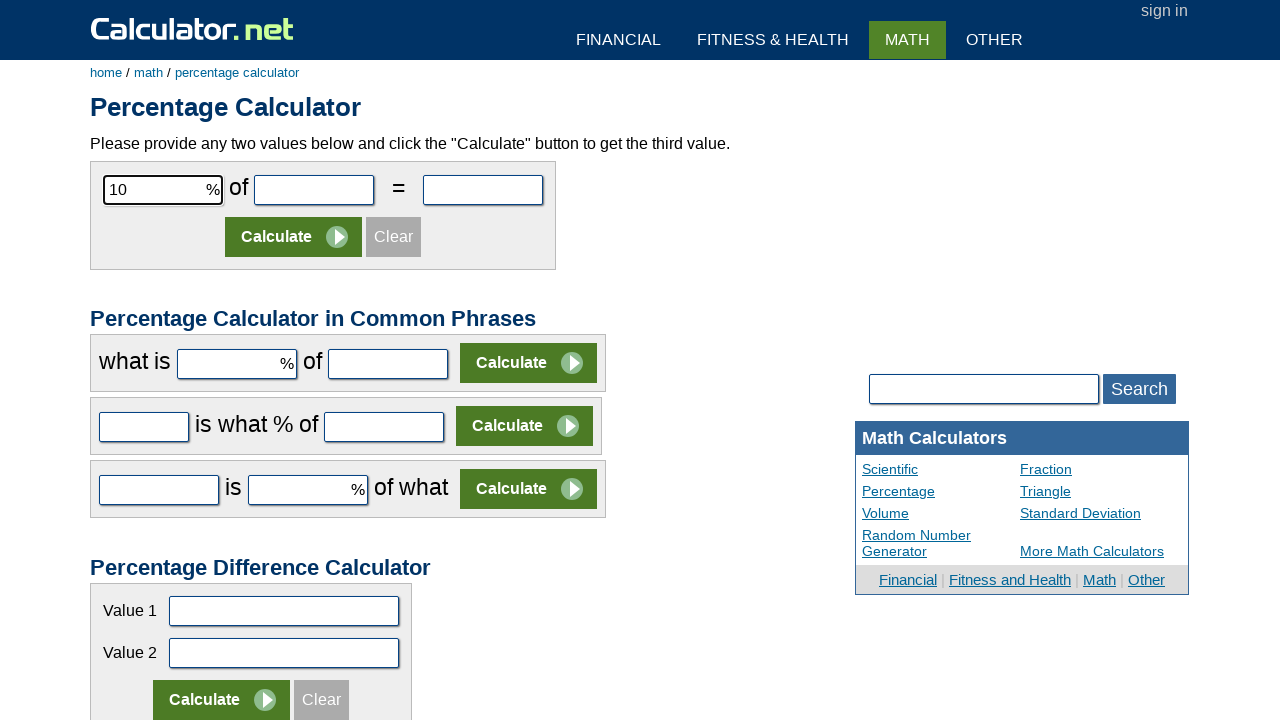

Entered value 50 in the second number field on #cpar2
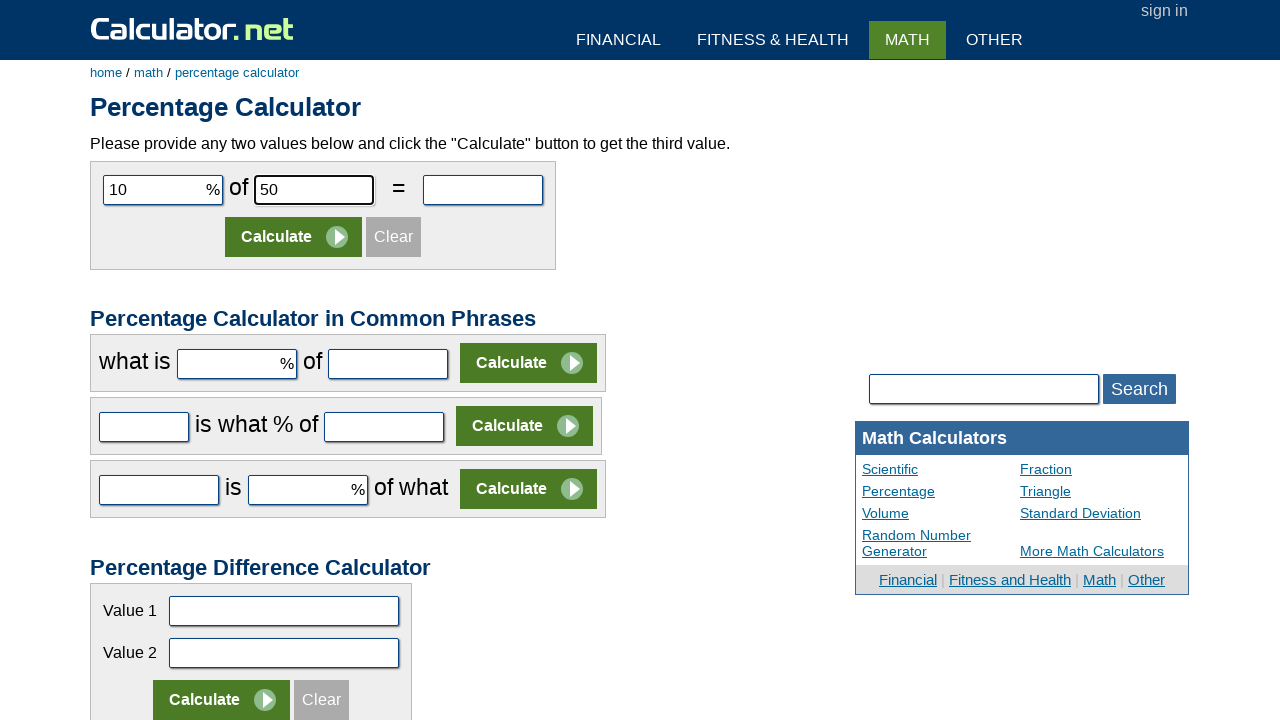

Clicked Calculate button at (294, 237) on xpath=//input[@value='Calculate']
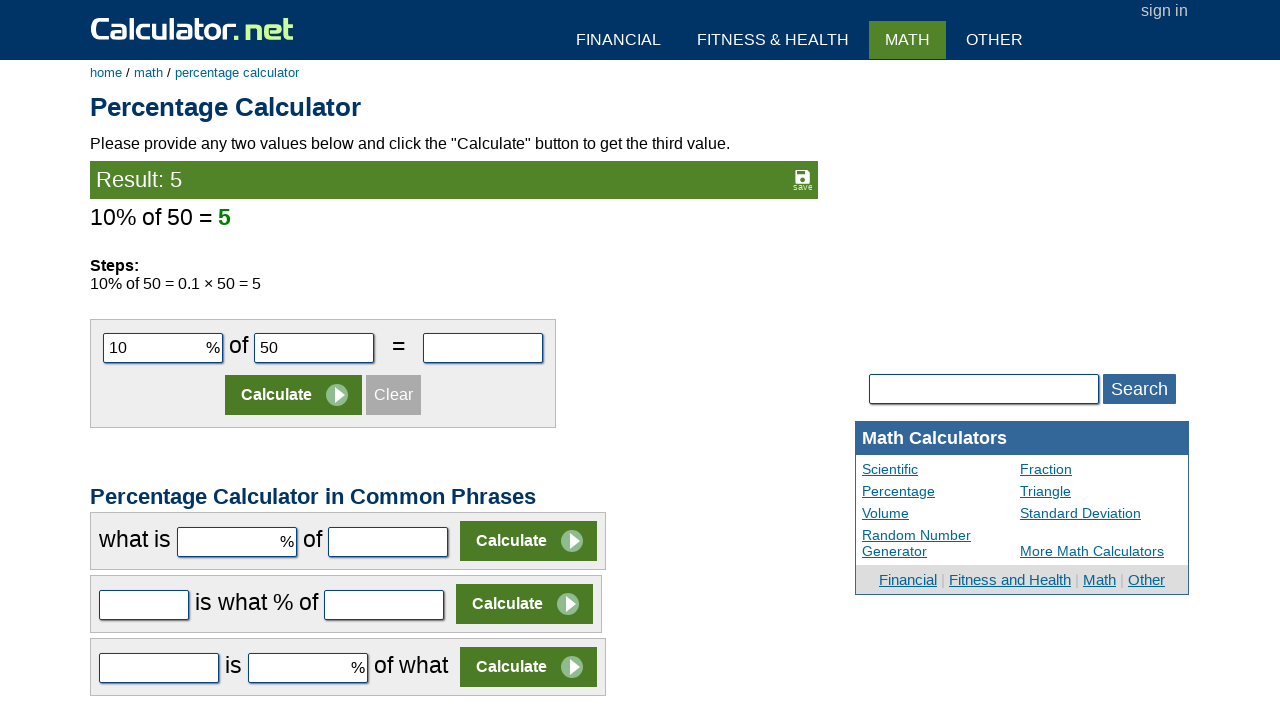

Waited for result to appear and verified calculation result displays
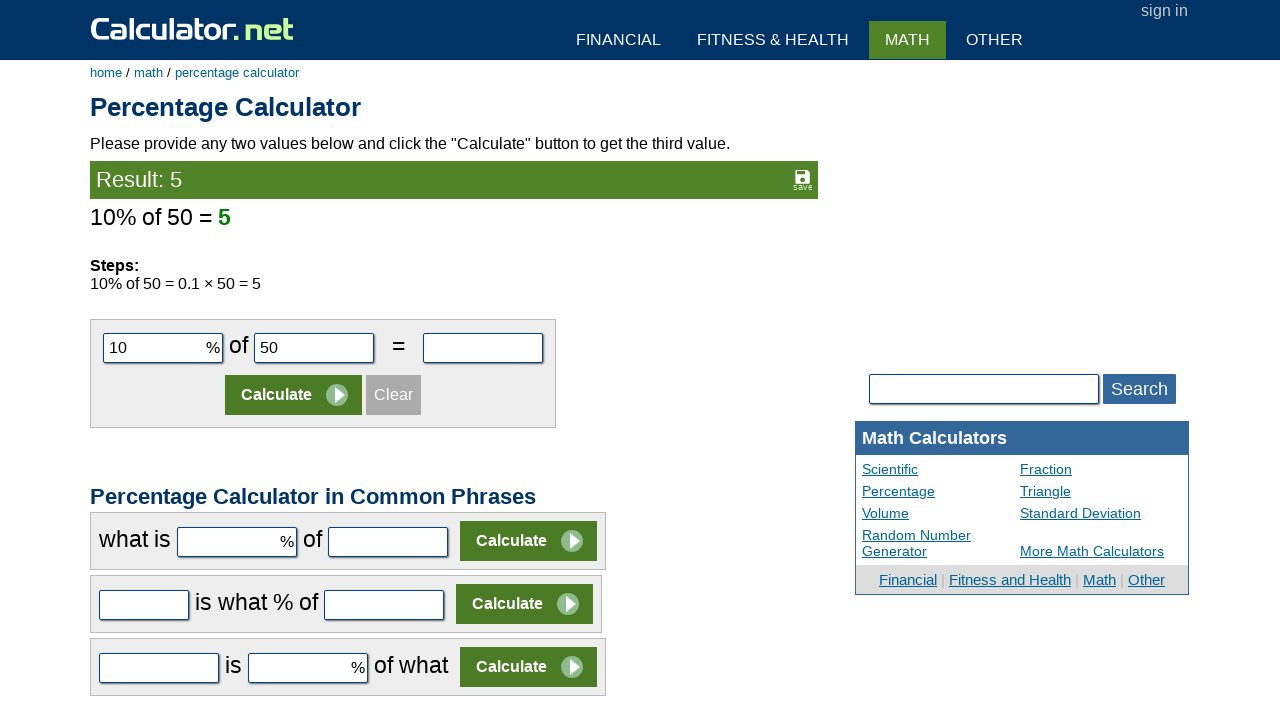

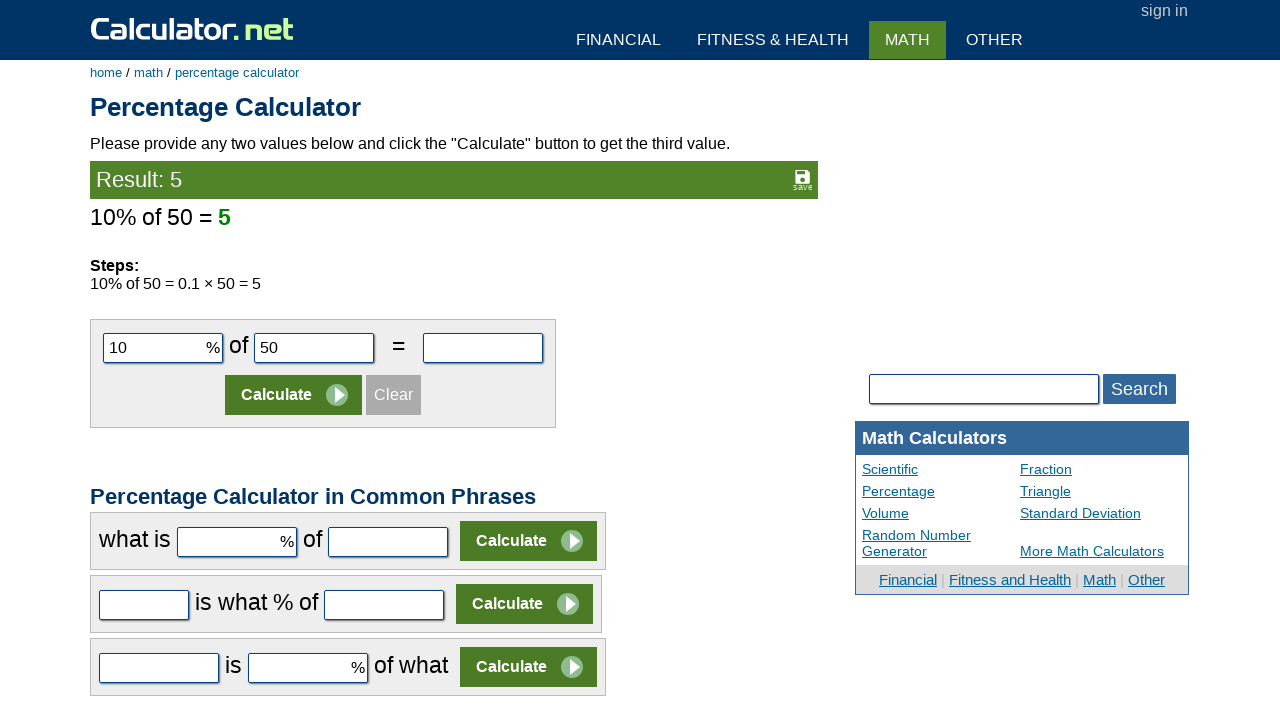